Tests dismissing a prompt alert and verifying the result shows null

Starting URL: https://the-internet.herokuapp.com/javascript_alerts

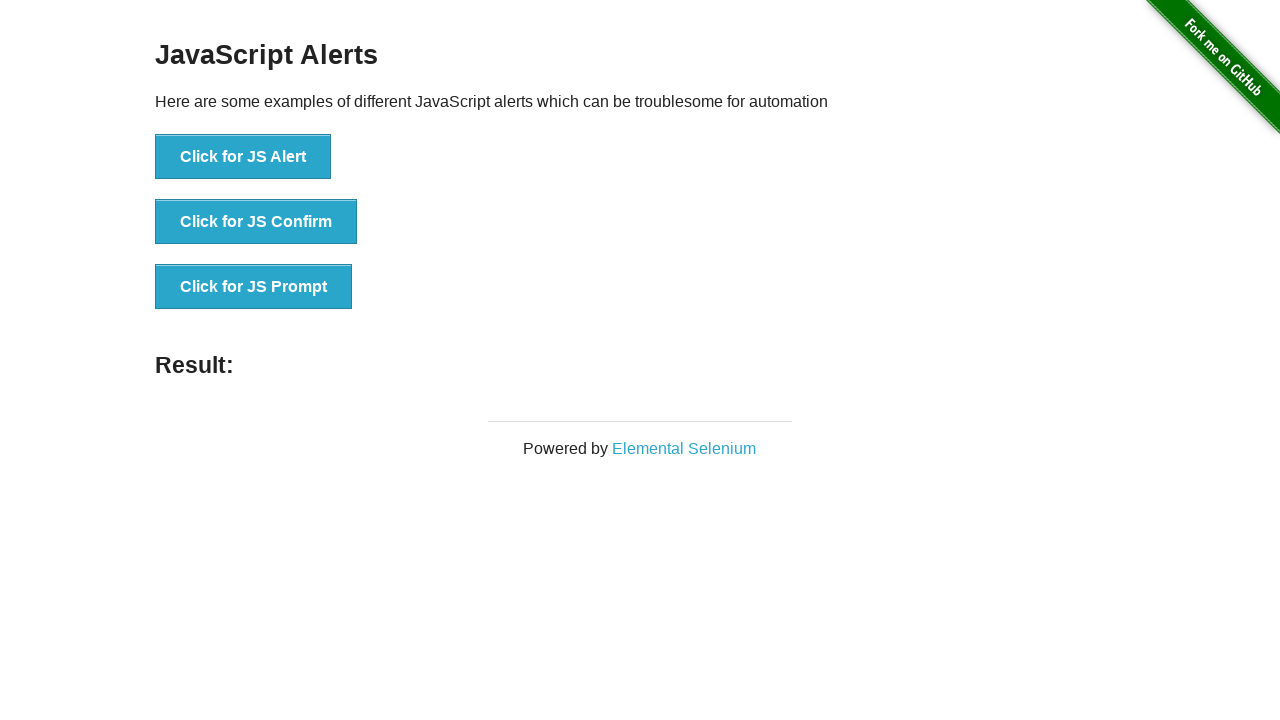

Set up dialog handler to dismiss prompts
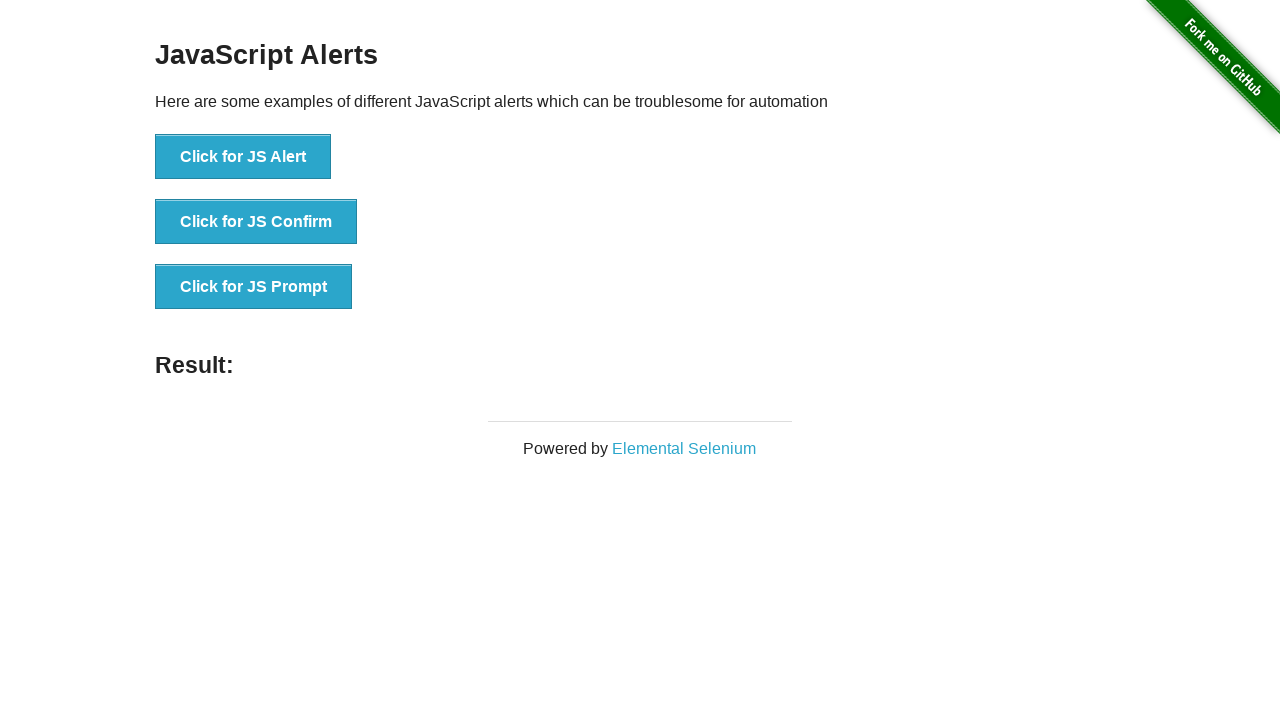

Clicked button to trigger prompt alert at (254, 287) on xpath=//*[3]/button
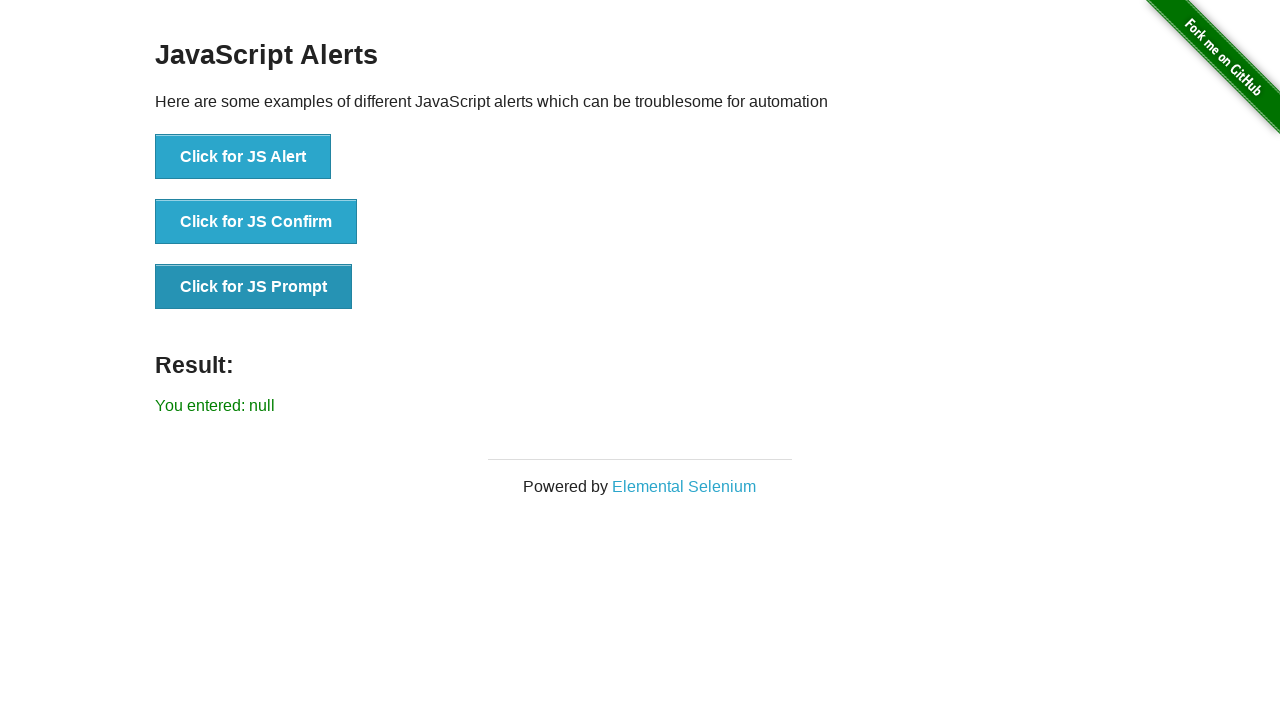

Verified result text shows 'You entered: null' after dismissing prompt
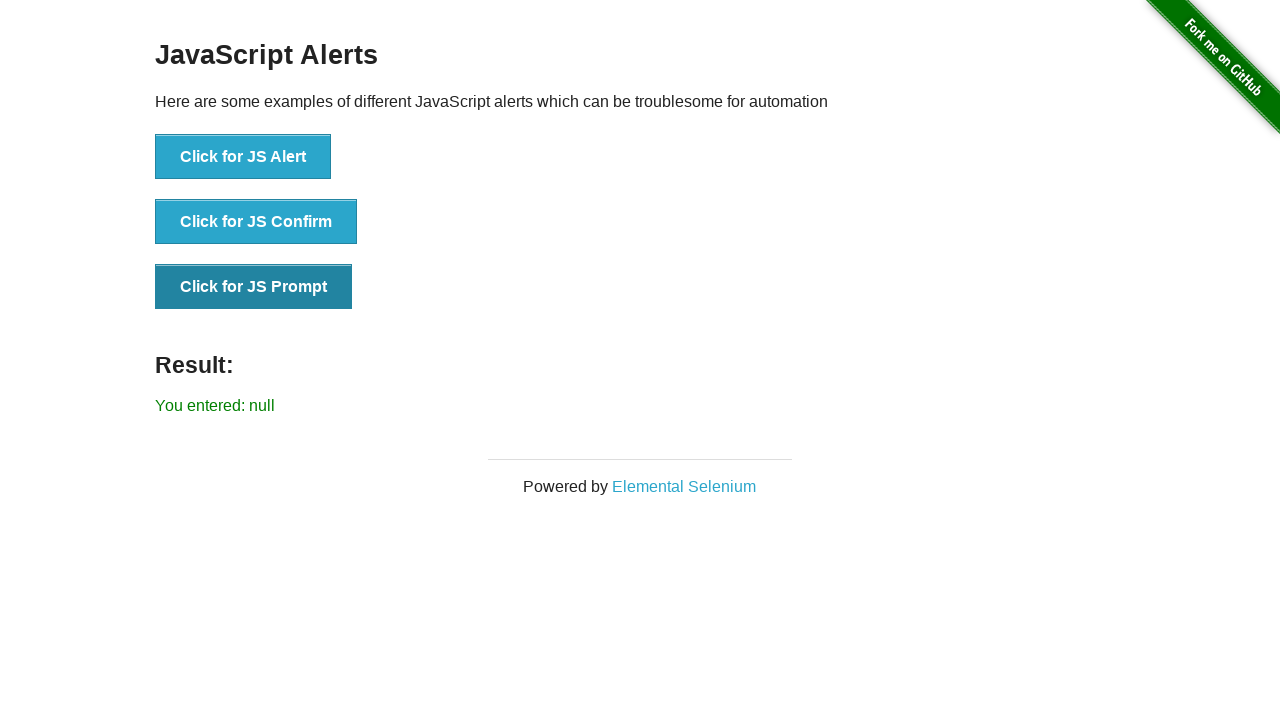

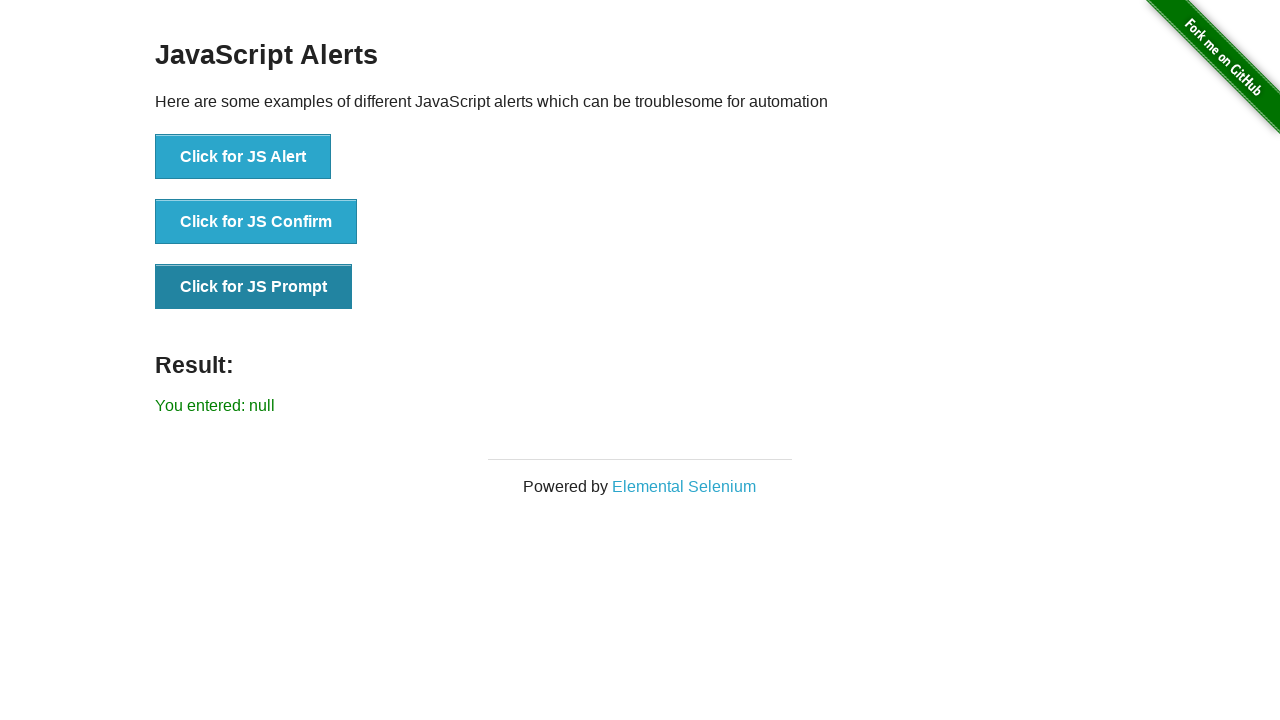